Tests table handling functionality by locating a product table, counting its columns and rows, and navigating through all pagination pages while interacting with table elements.

Starting URL: https://testautomationpractice.blogspot.com/

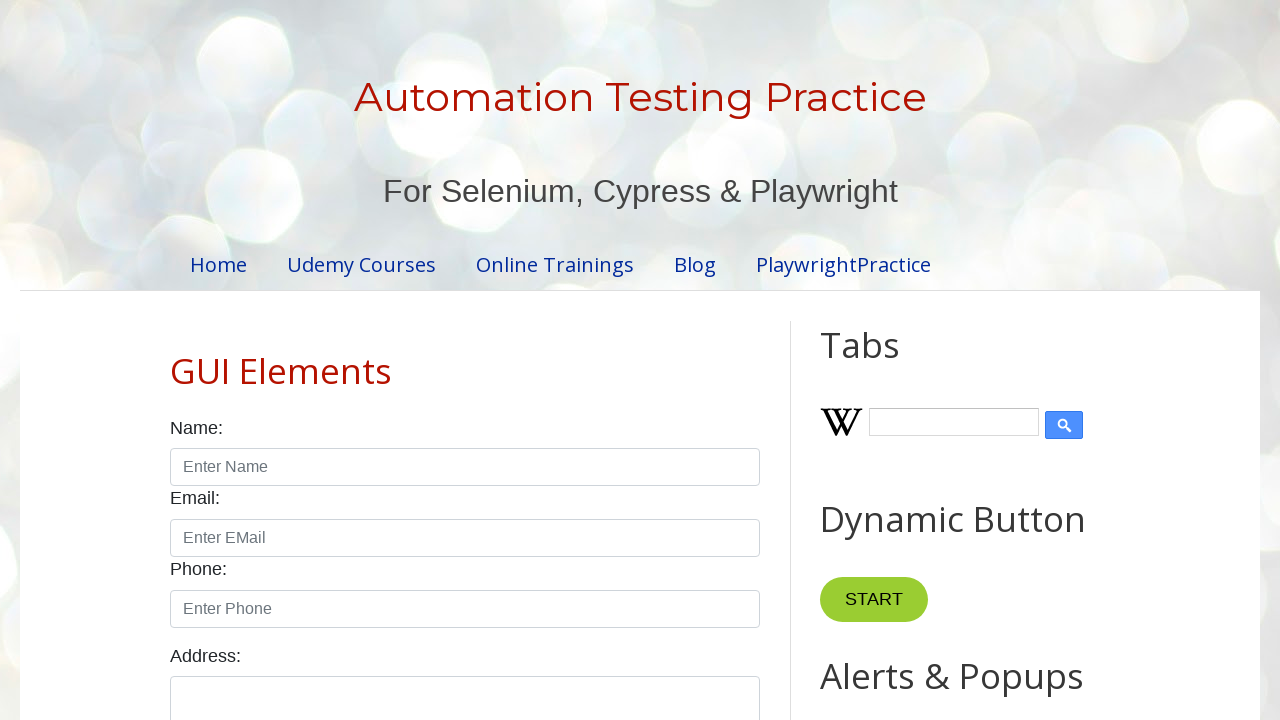

Located the product table element
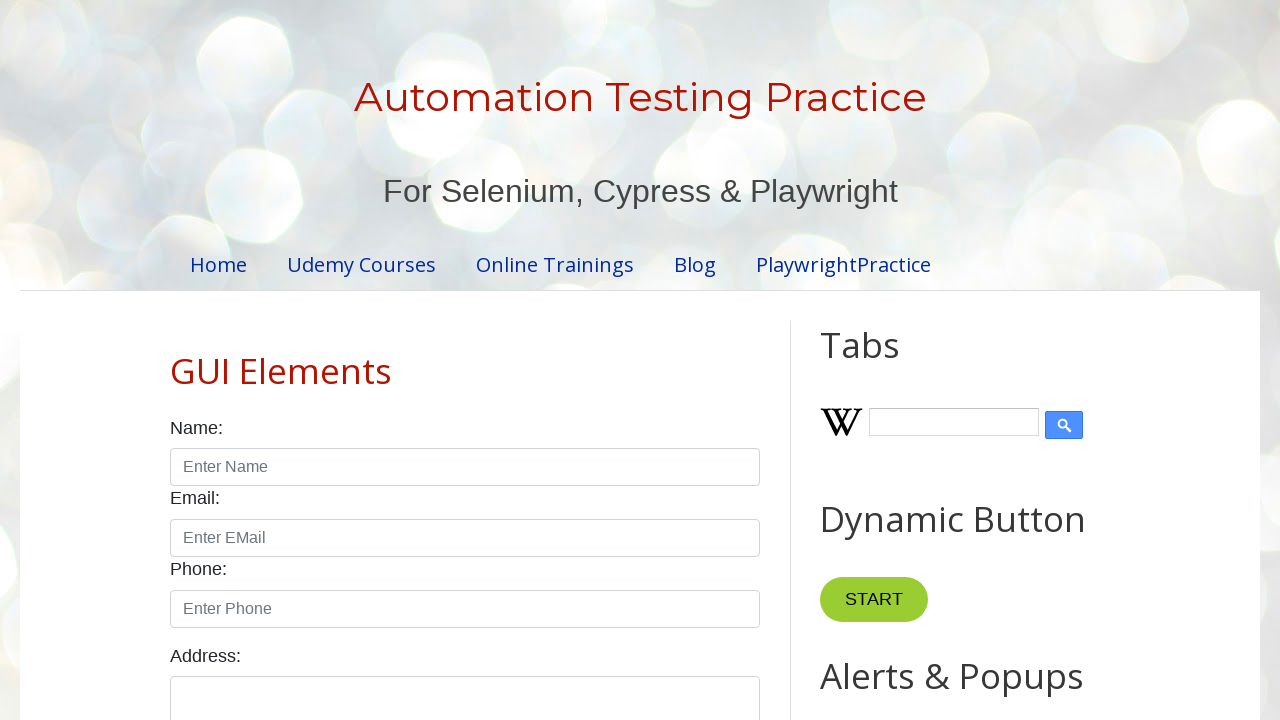

Located table column headers
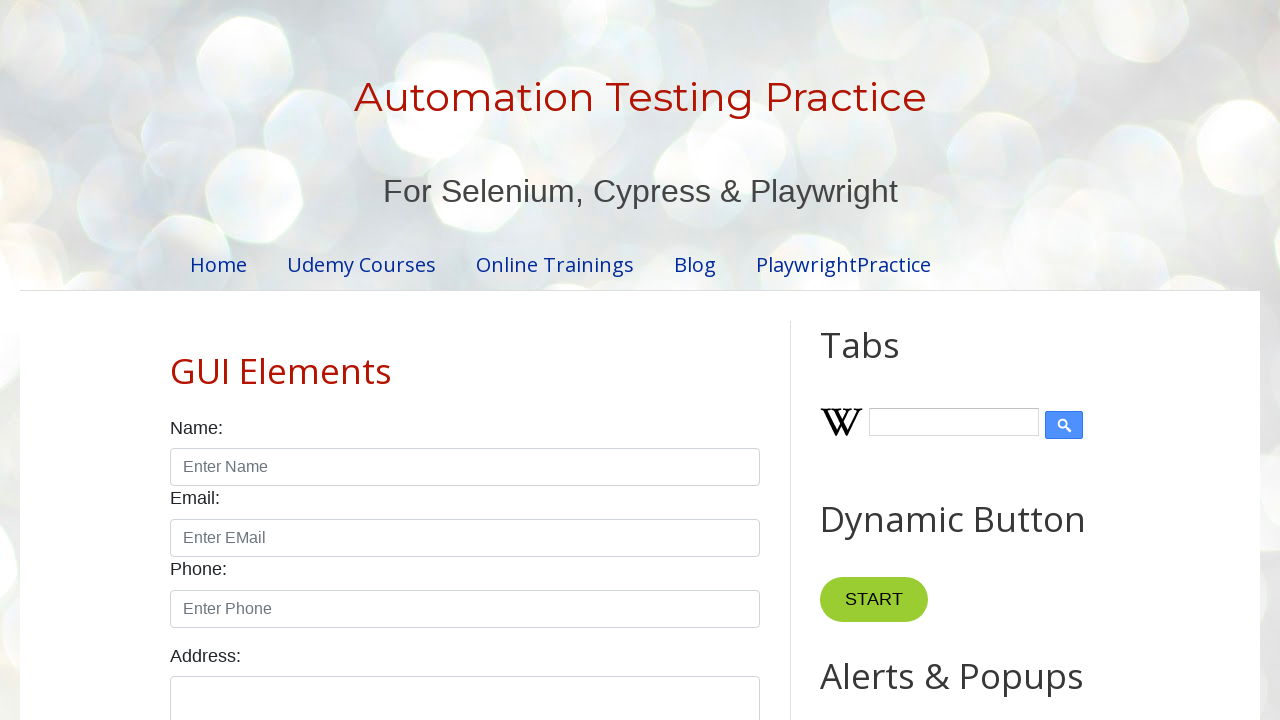

First column header loaded and ready
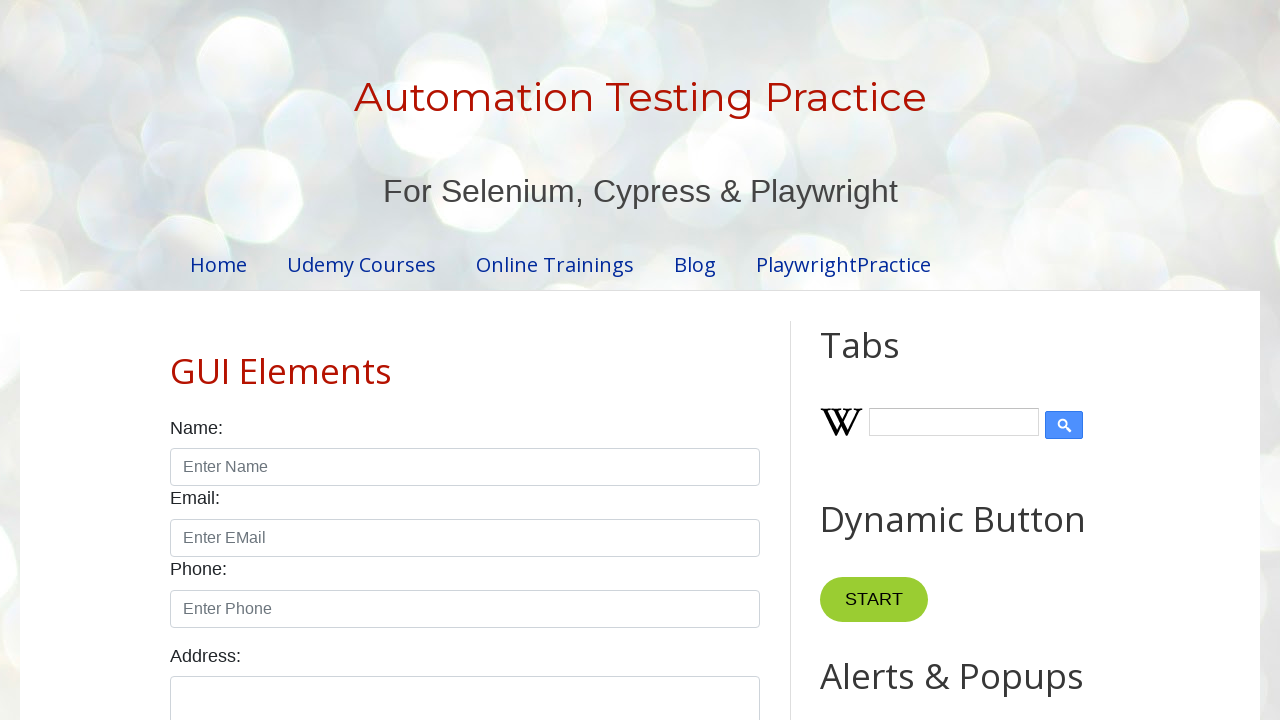

Located all table body rows
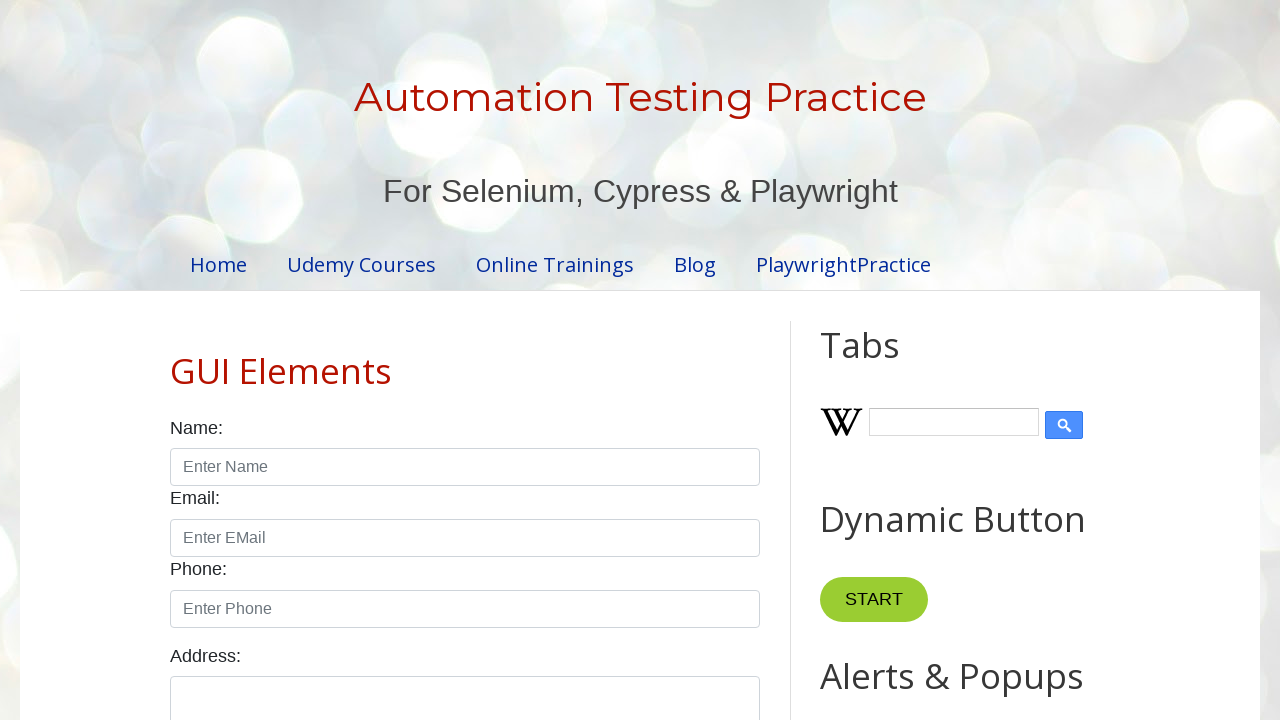

Located pagination links
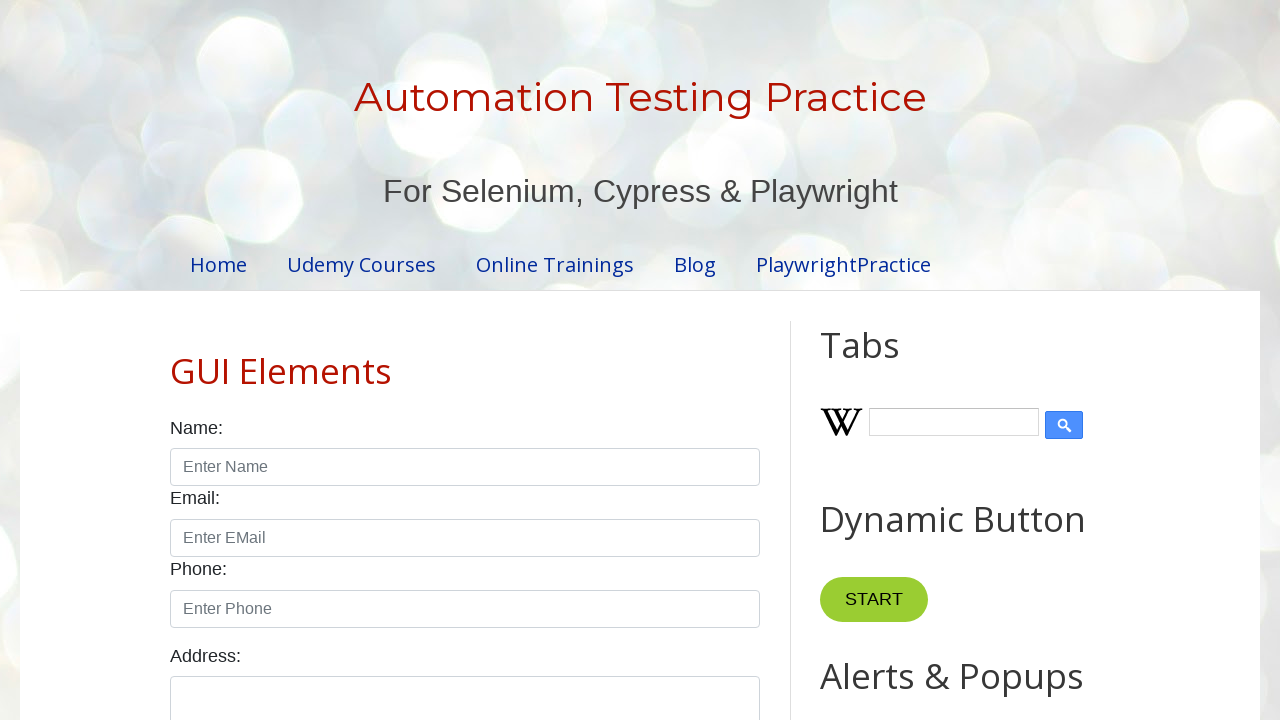

Counted 4 pagination links
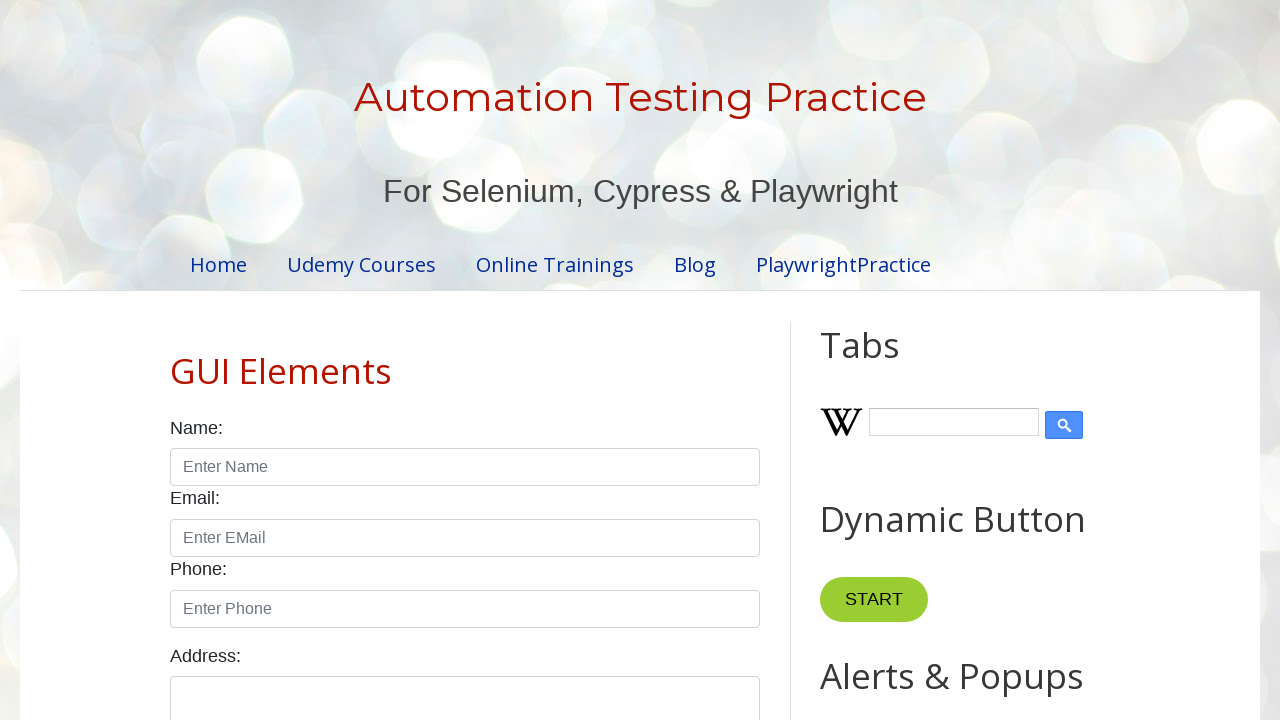

Verified table rows are visible on page 1
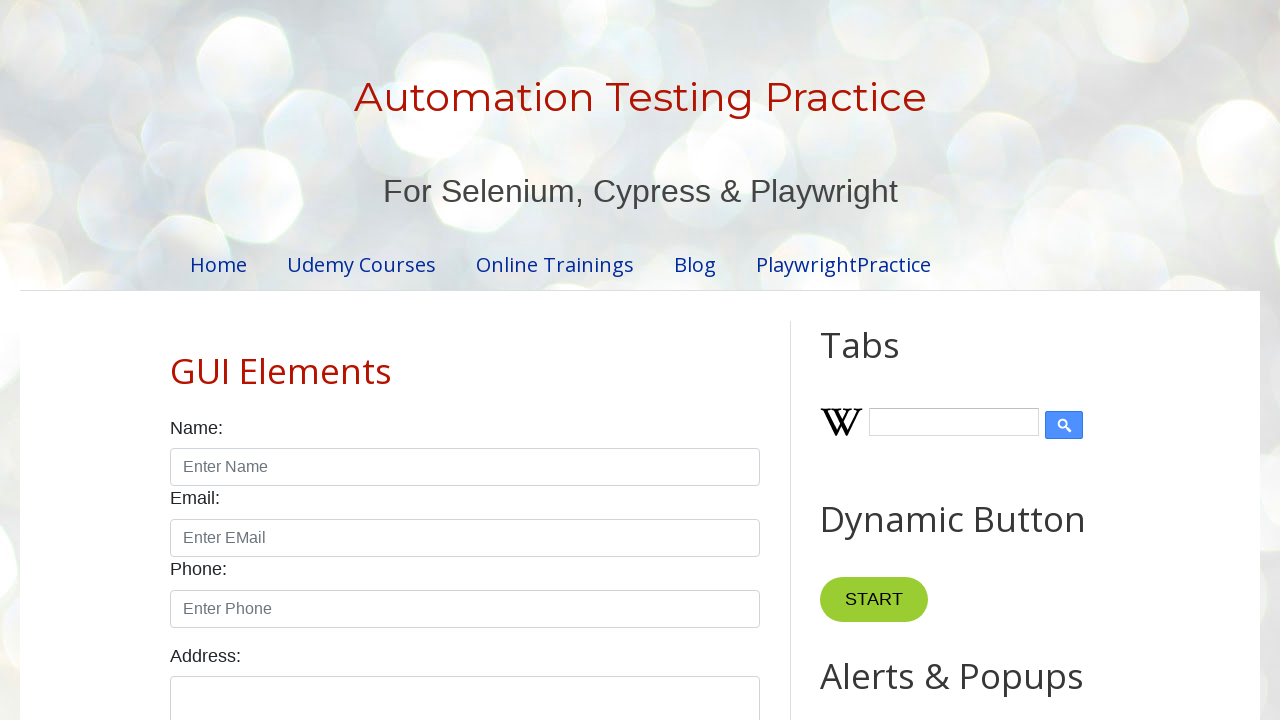

Clicked pagination link 1 to navigate to page 2 at (456, 361) on .pagination li a >> nth=1
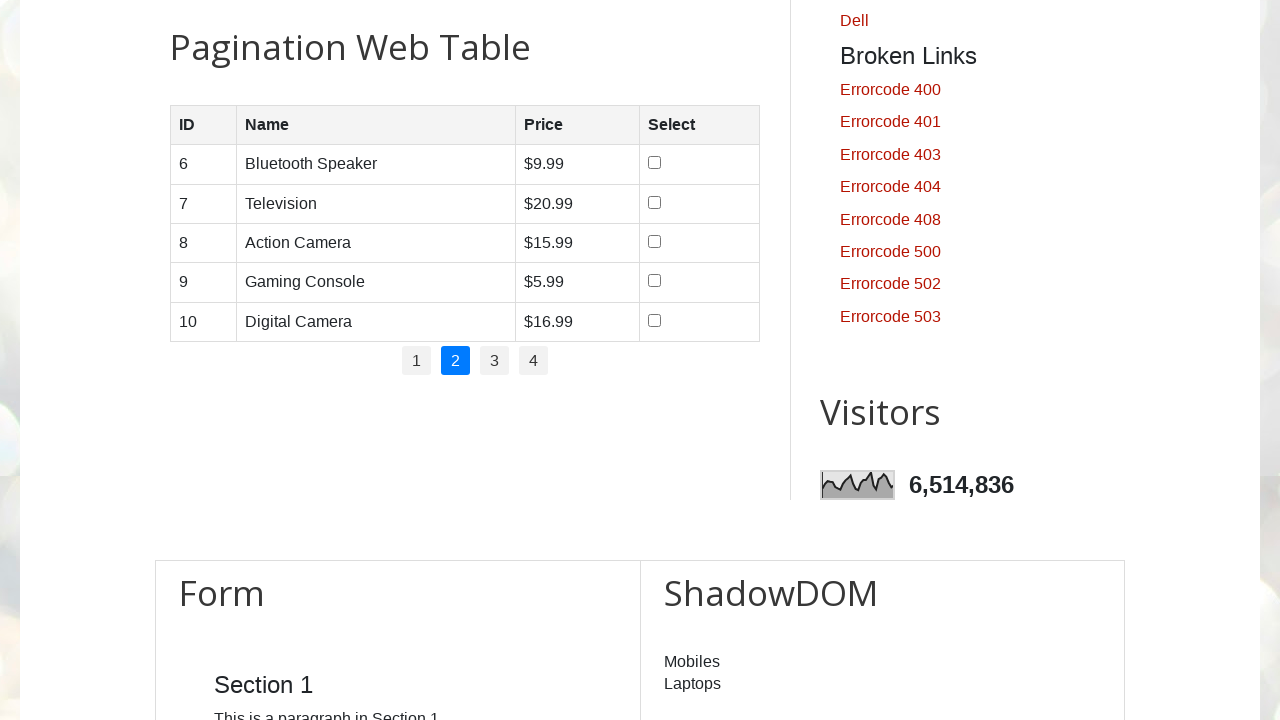

Waited for table to update after pagination
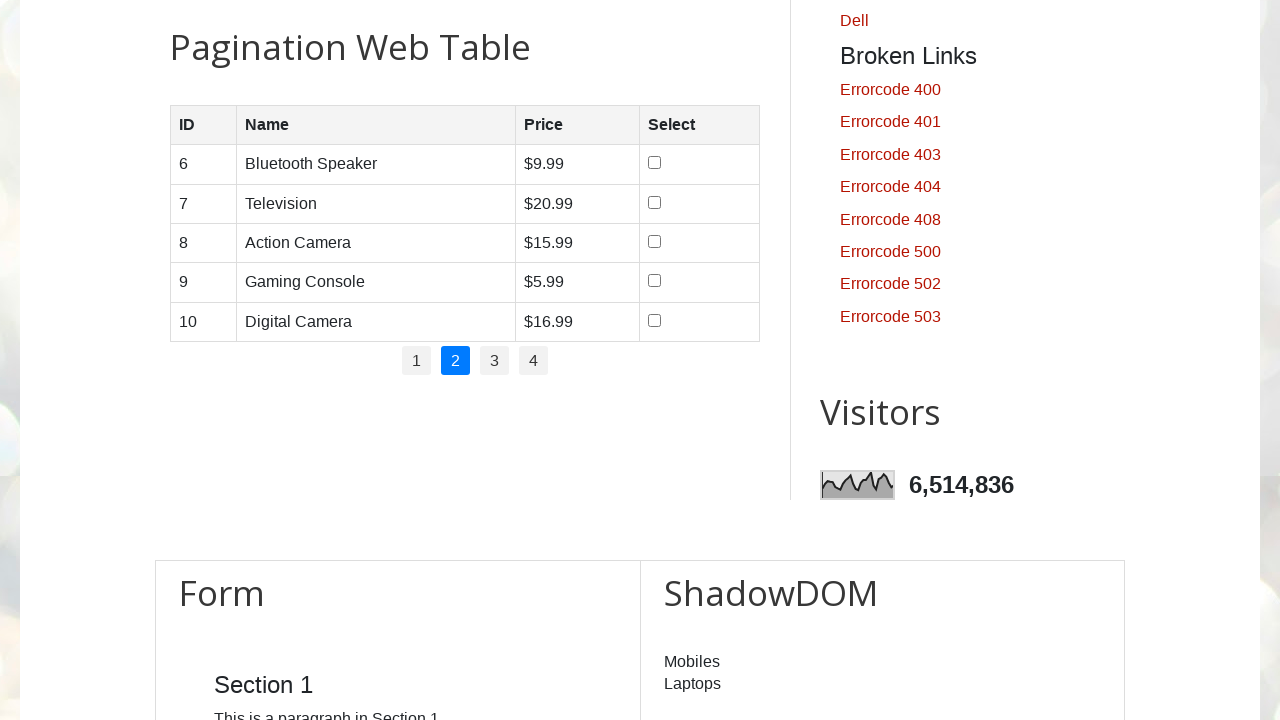

Verified table rows are visible on page 2
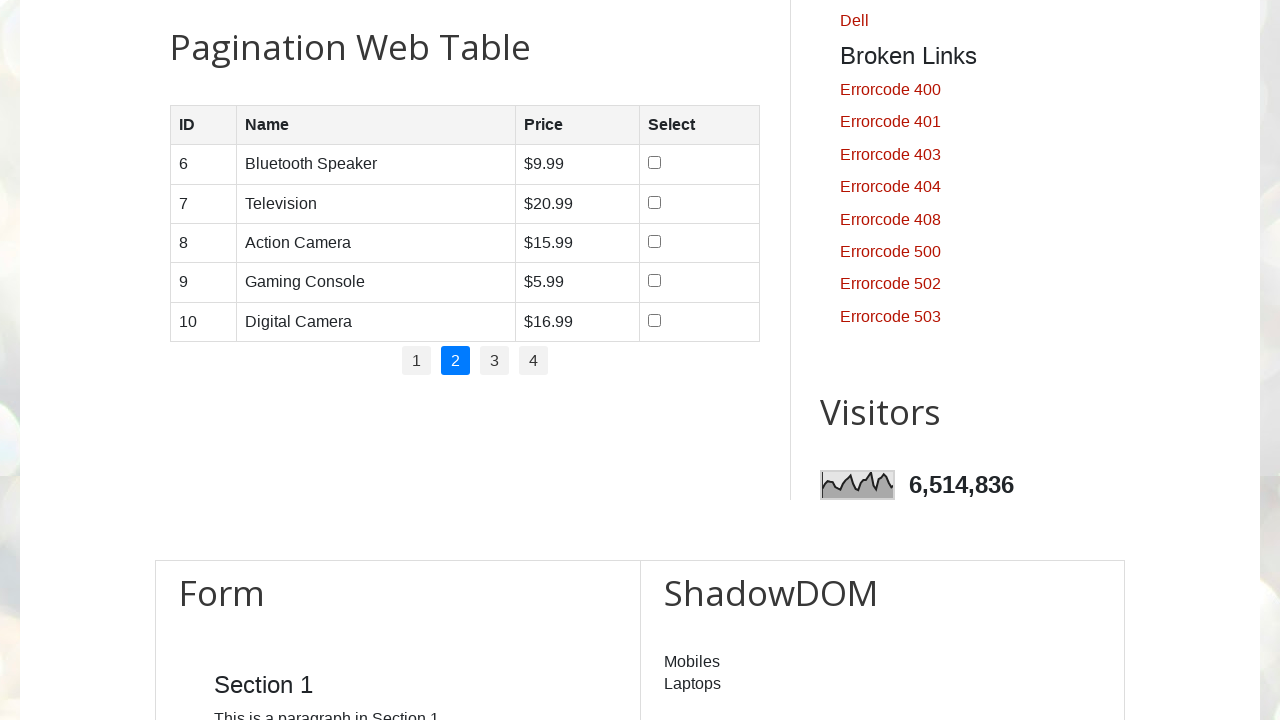

Clicked pagination link 2 to navigate to page 3 at (494, 361) on .pagination li a >> nth=2
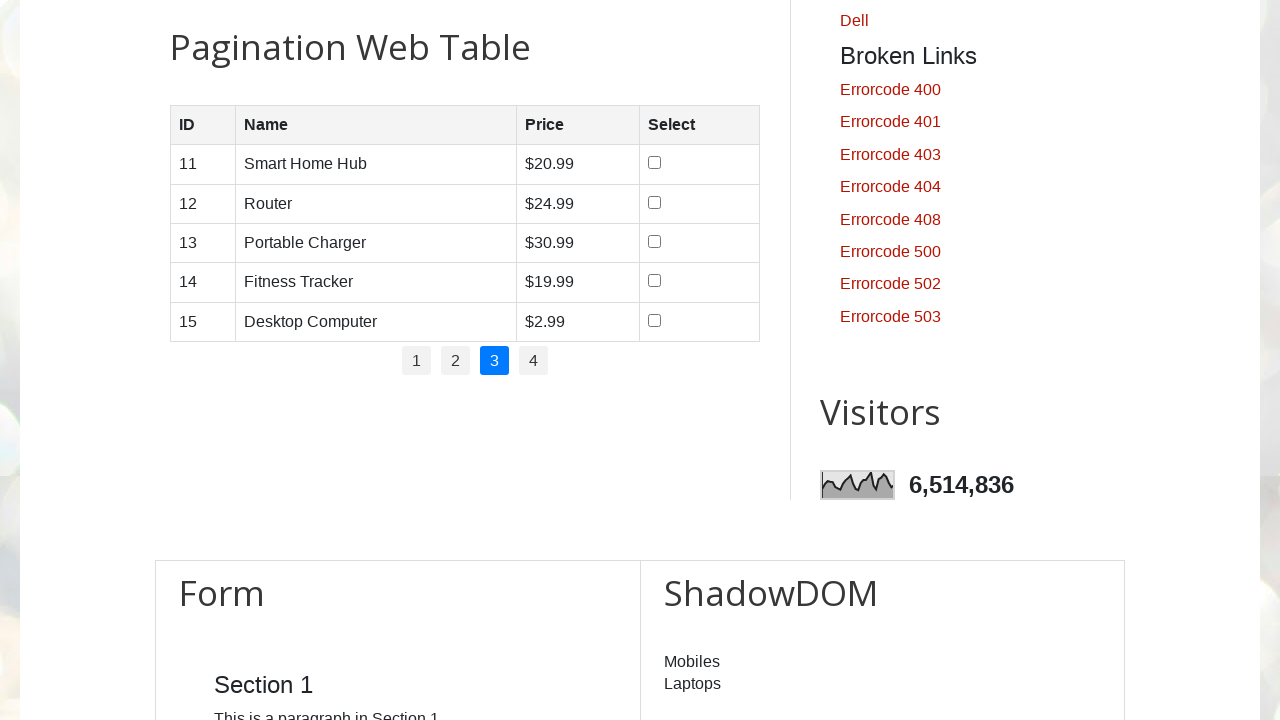

Waited for table to update after pagination
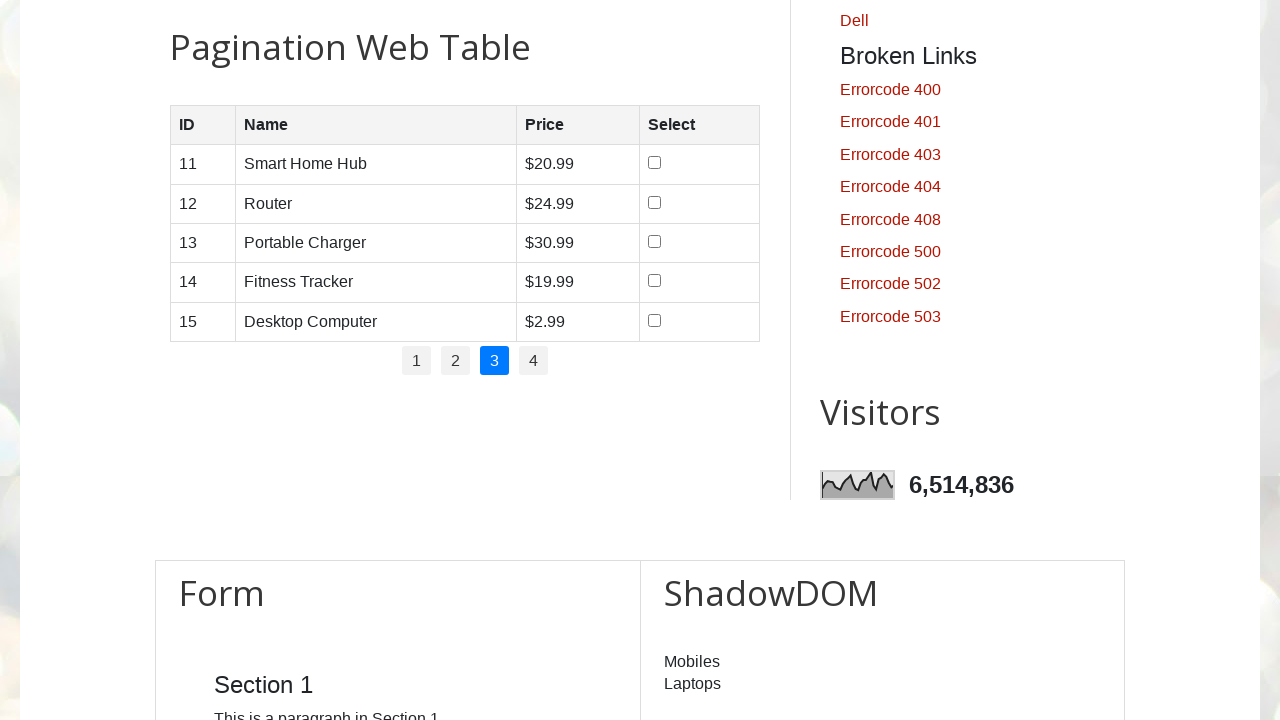

Verified table rows are visible on page 3
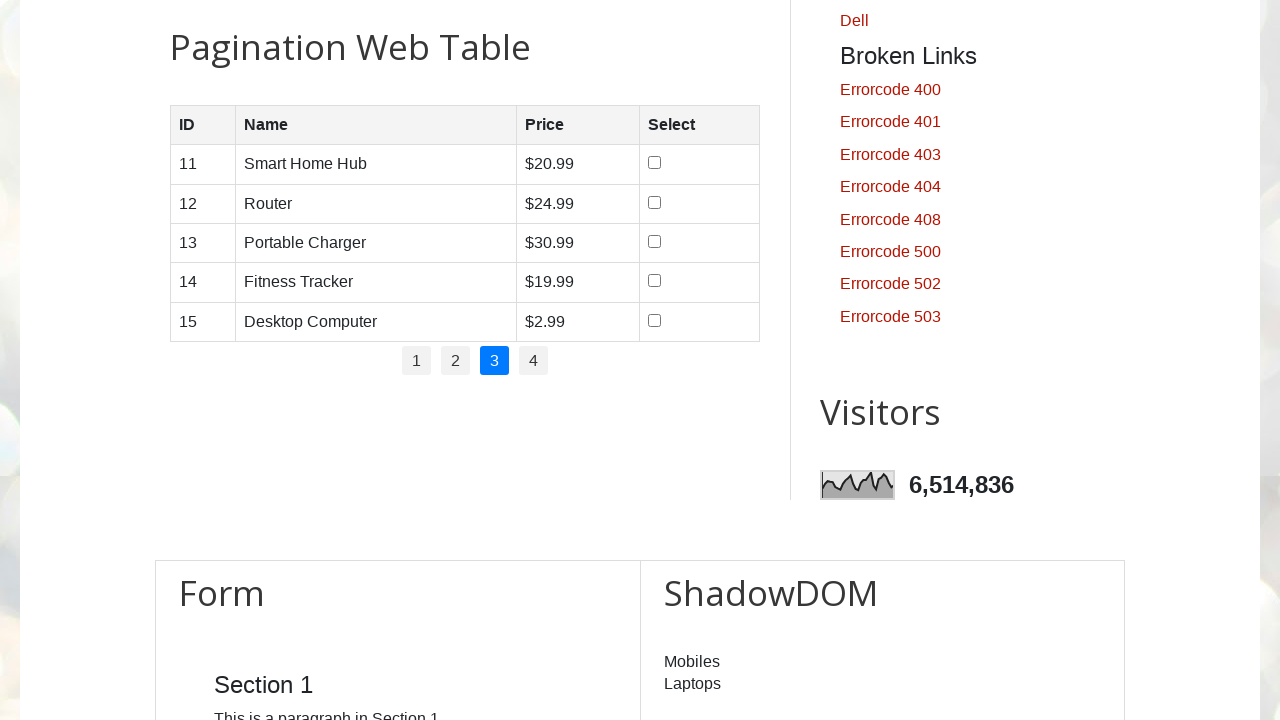

Clicked pagination link 3 to navigate to page 4 at (534, 361) on .pagination li a >> nth=3
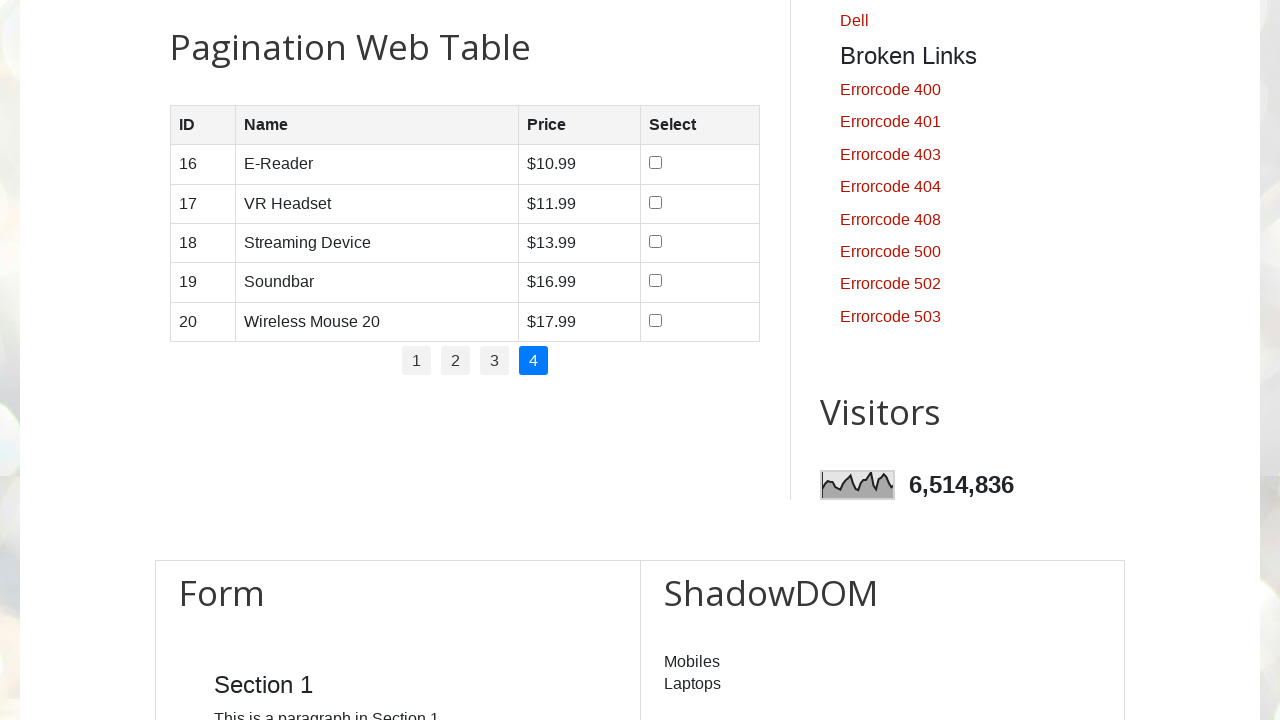

Waited for table to update after pagination
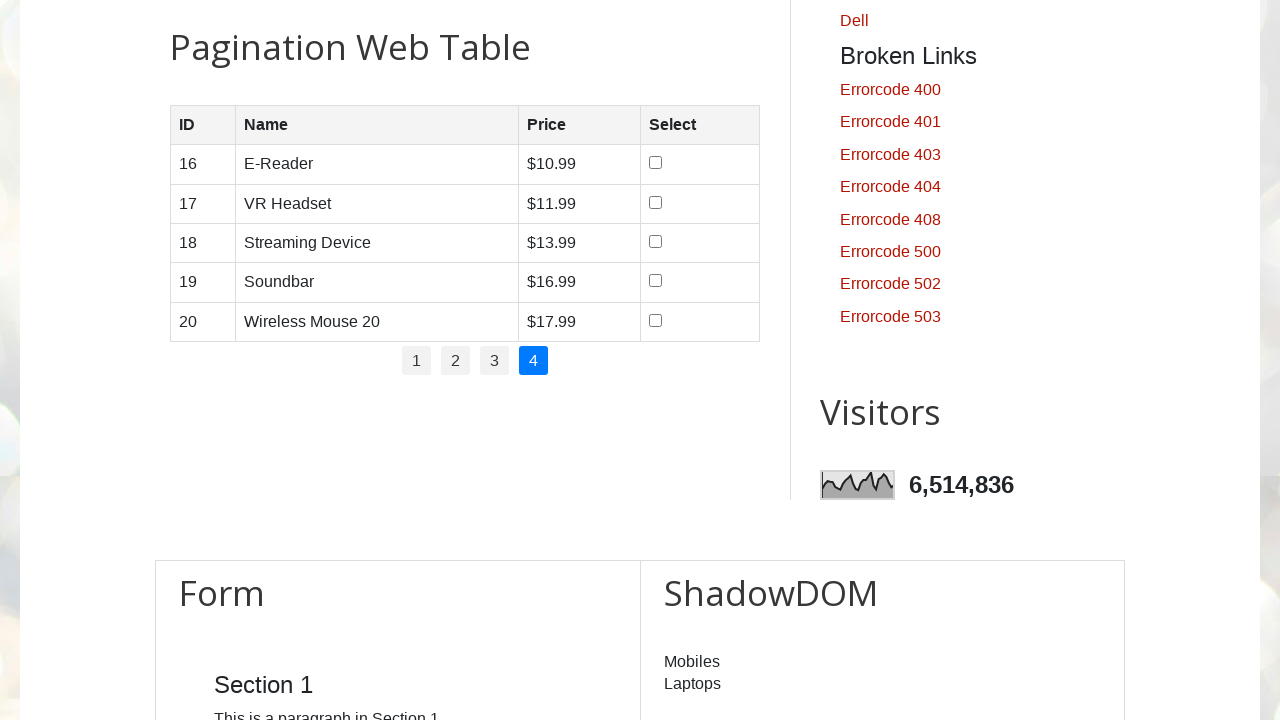

Verified table rows are visible on page 4
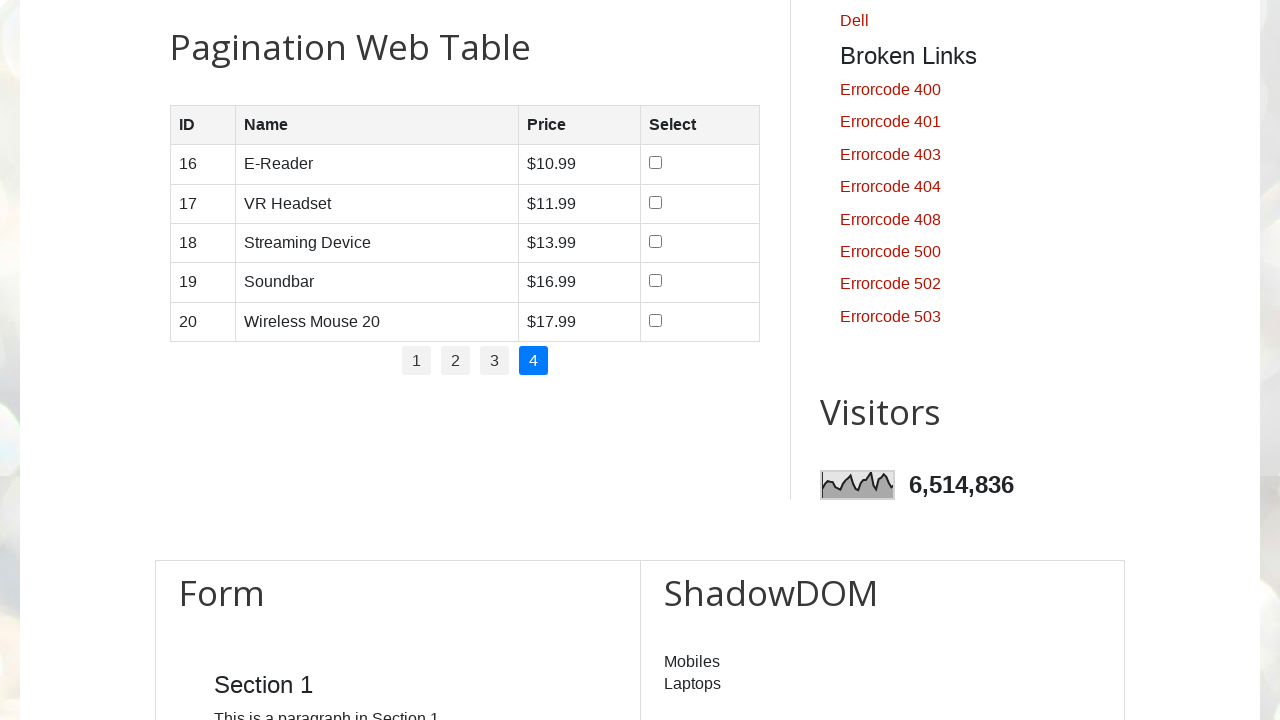

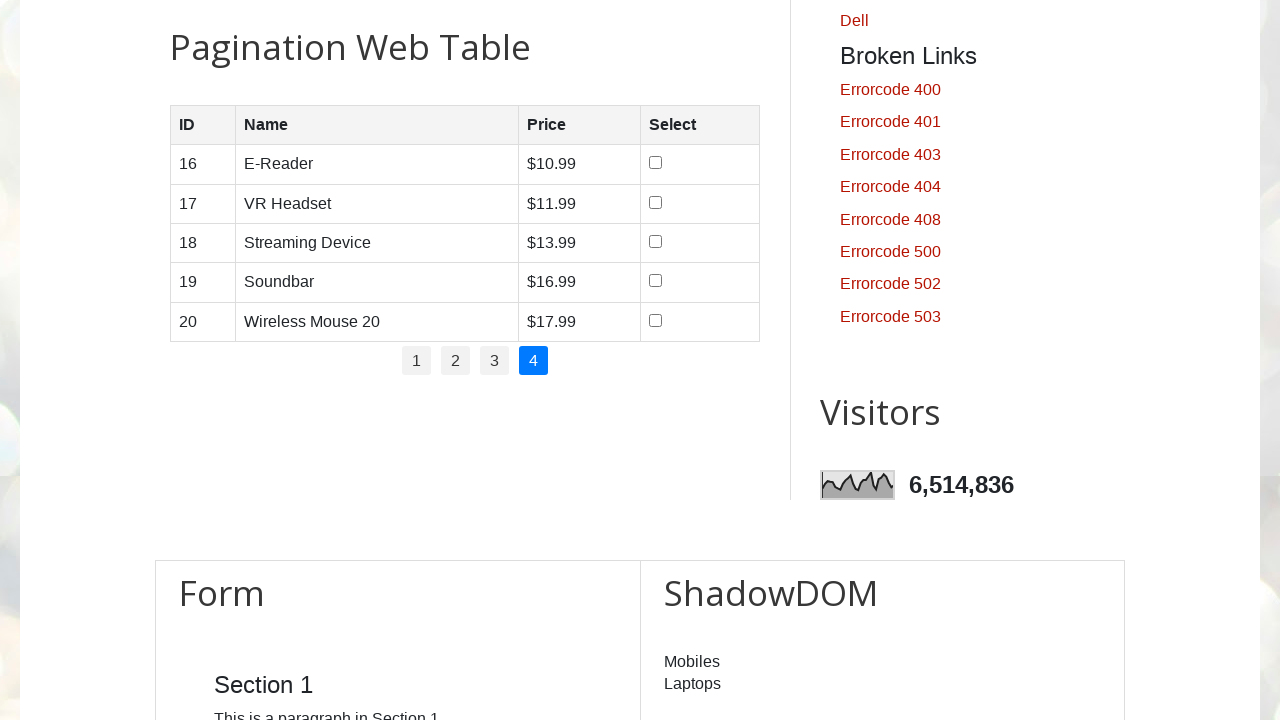